Verifies that the requirements header element is displayed on the QA practice button page

Starting URL: https://www.qa-practice.com/elements/button/simple

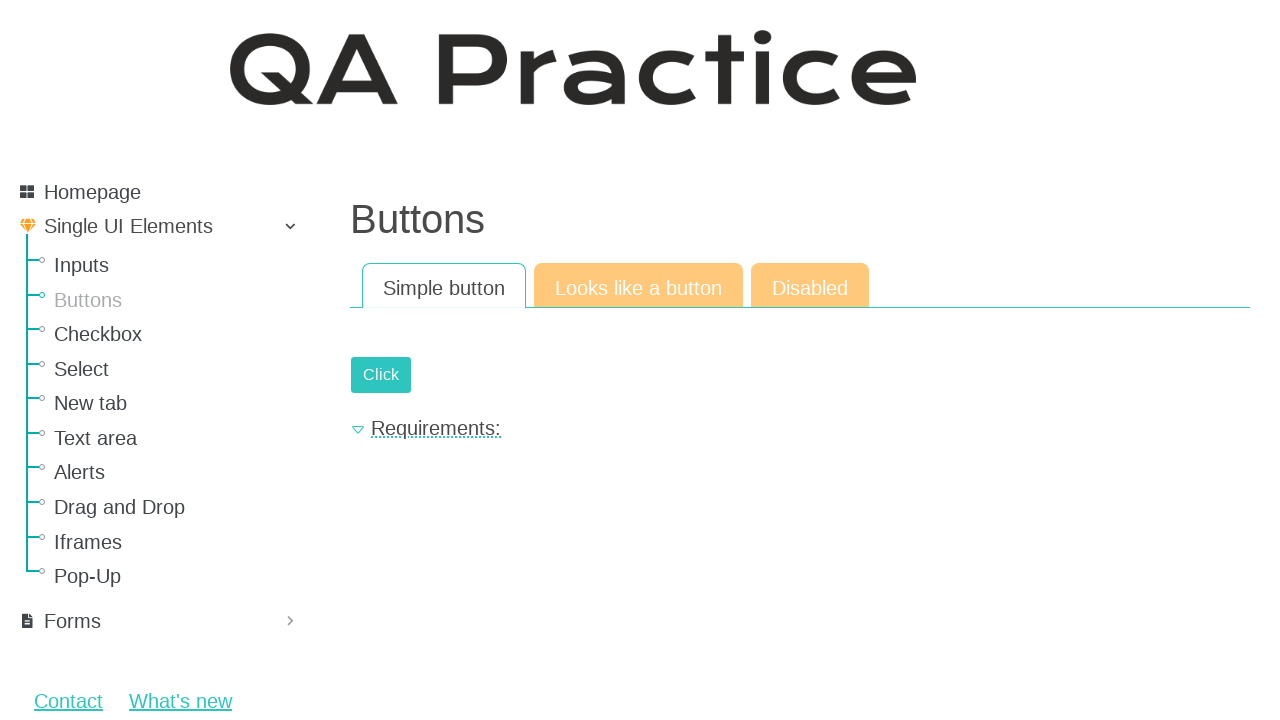

Navigated to QA practice button page
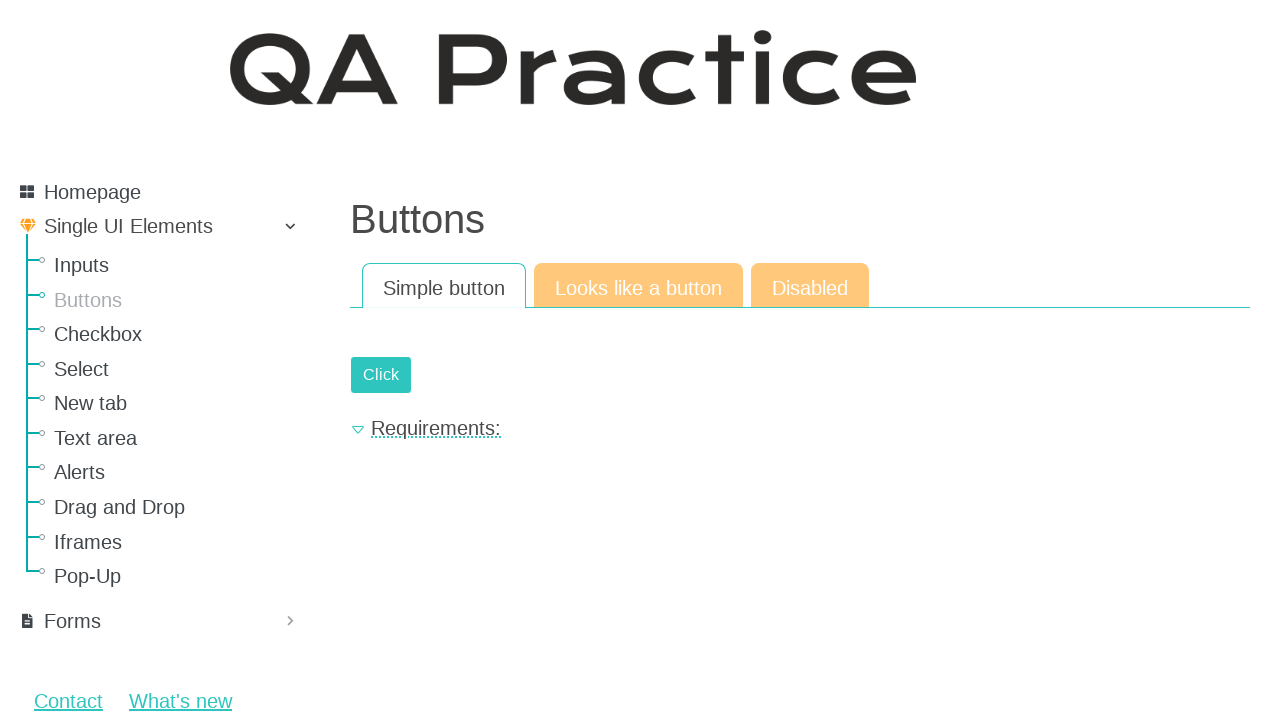

Located requirements header element
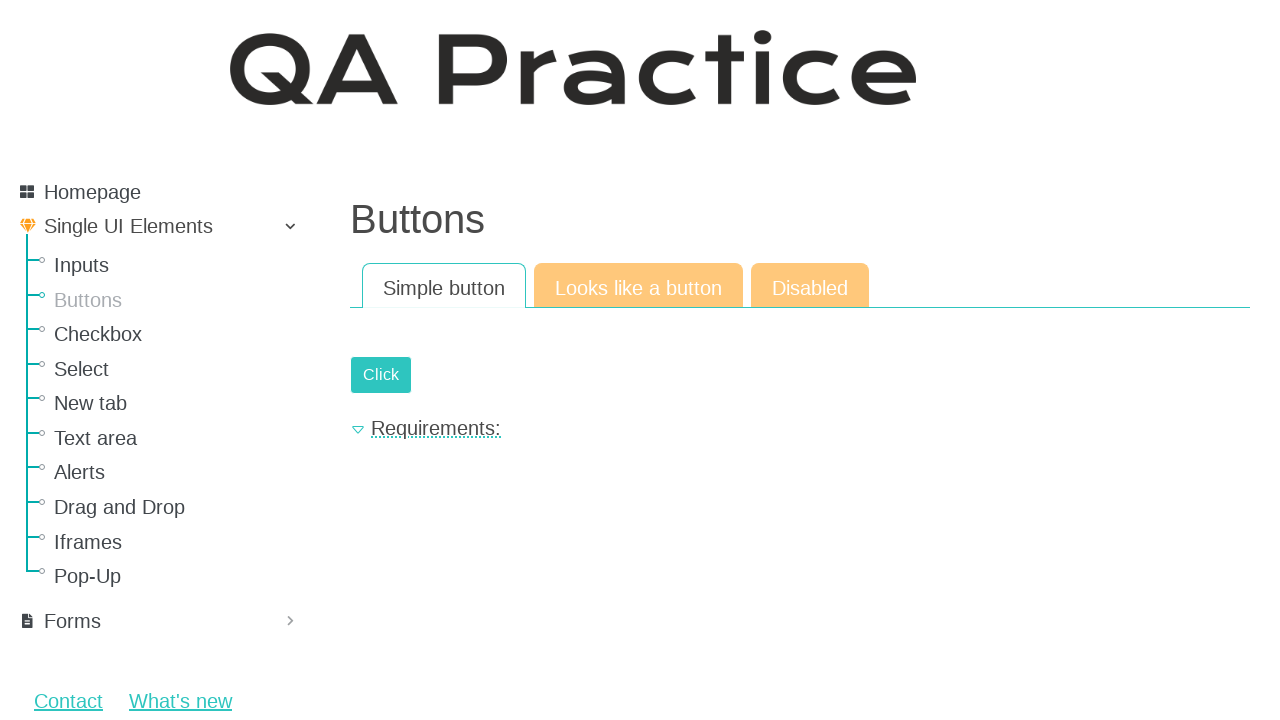

Verified requirements header element is displayed
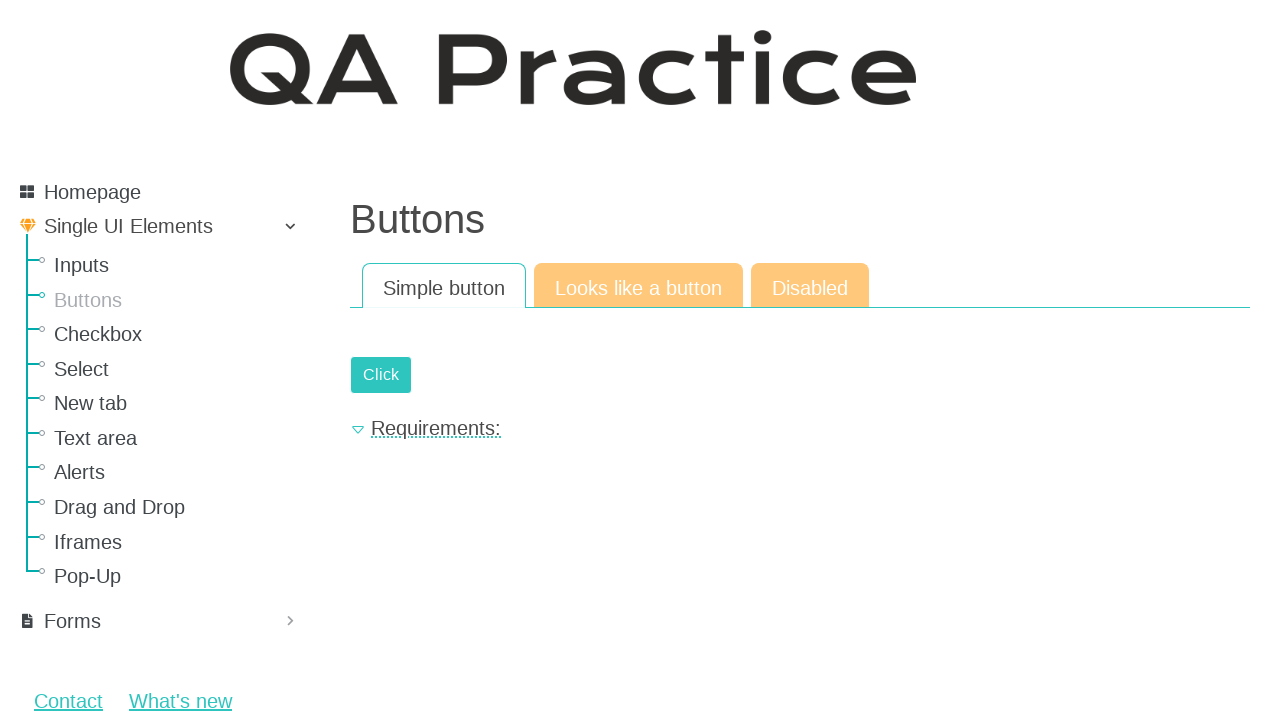

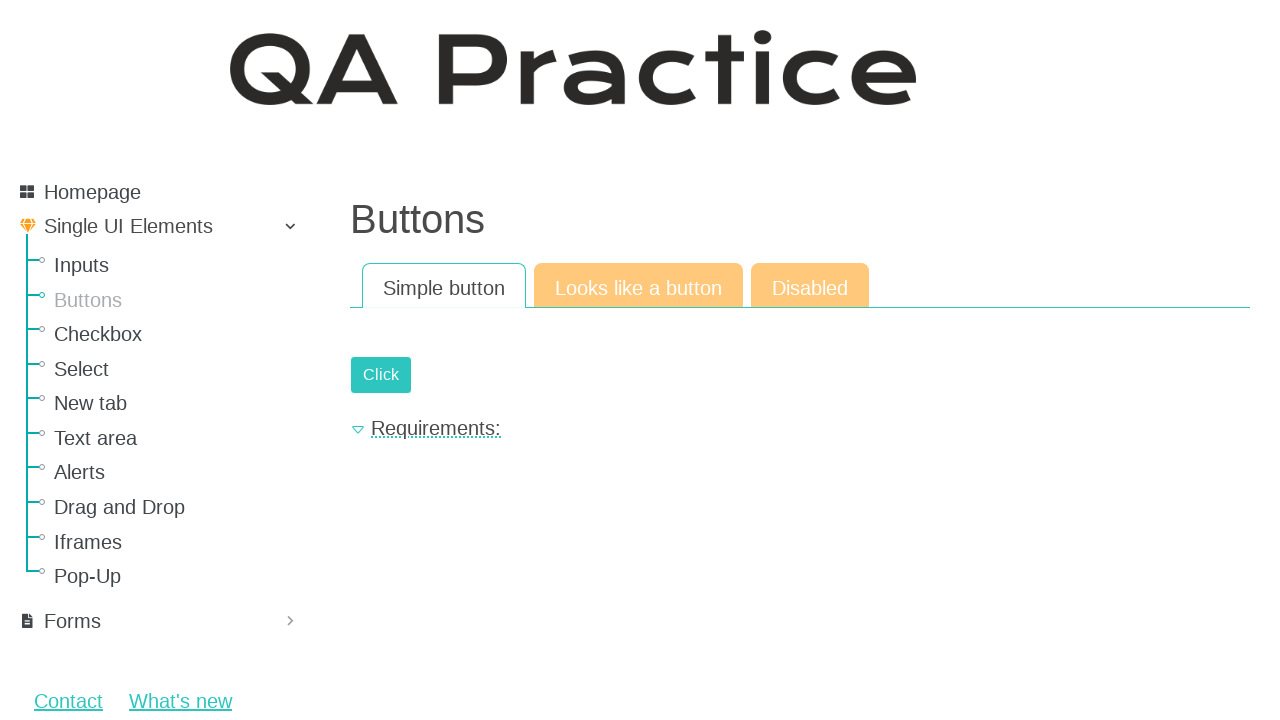